Navigates to a category page on blisgo.com and repeatedly clicks the "load more" button to load additional content, testing pagination functionality.

Starting URL: https://blisgo.com/category/플라스틱/

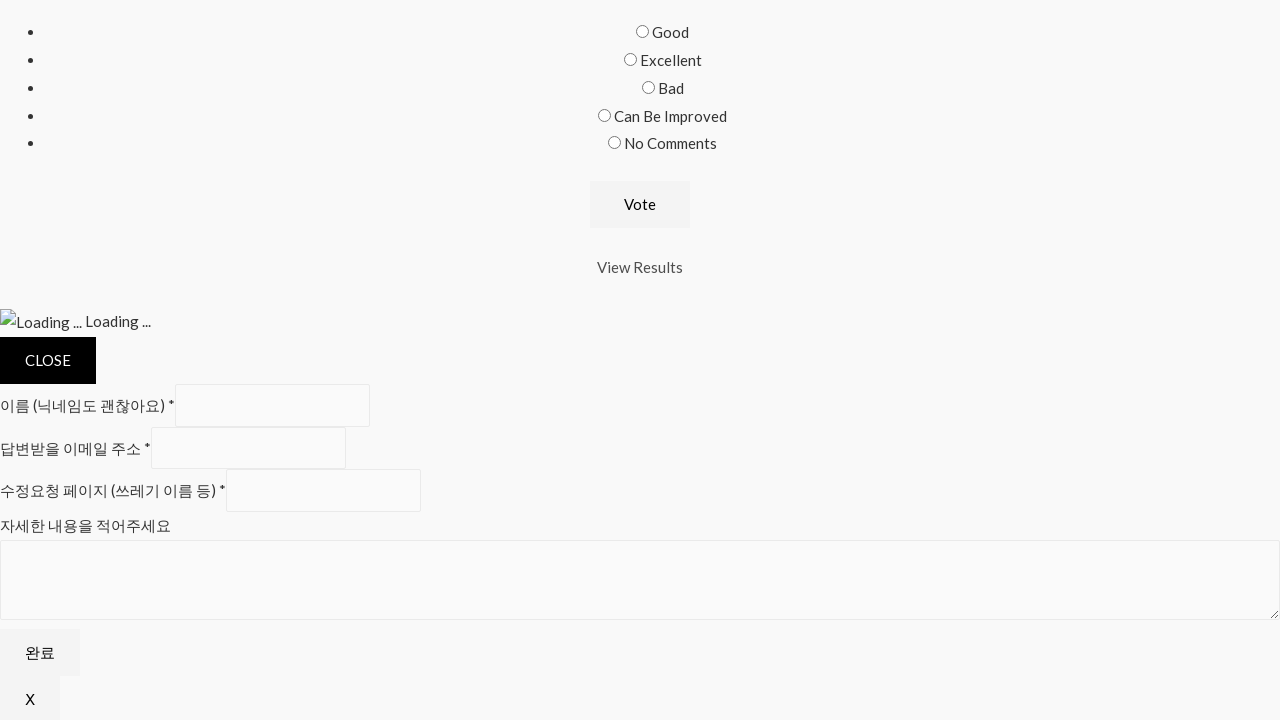

Waited for 'load more' button to be present
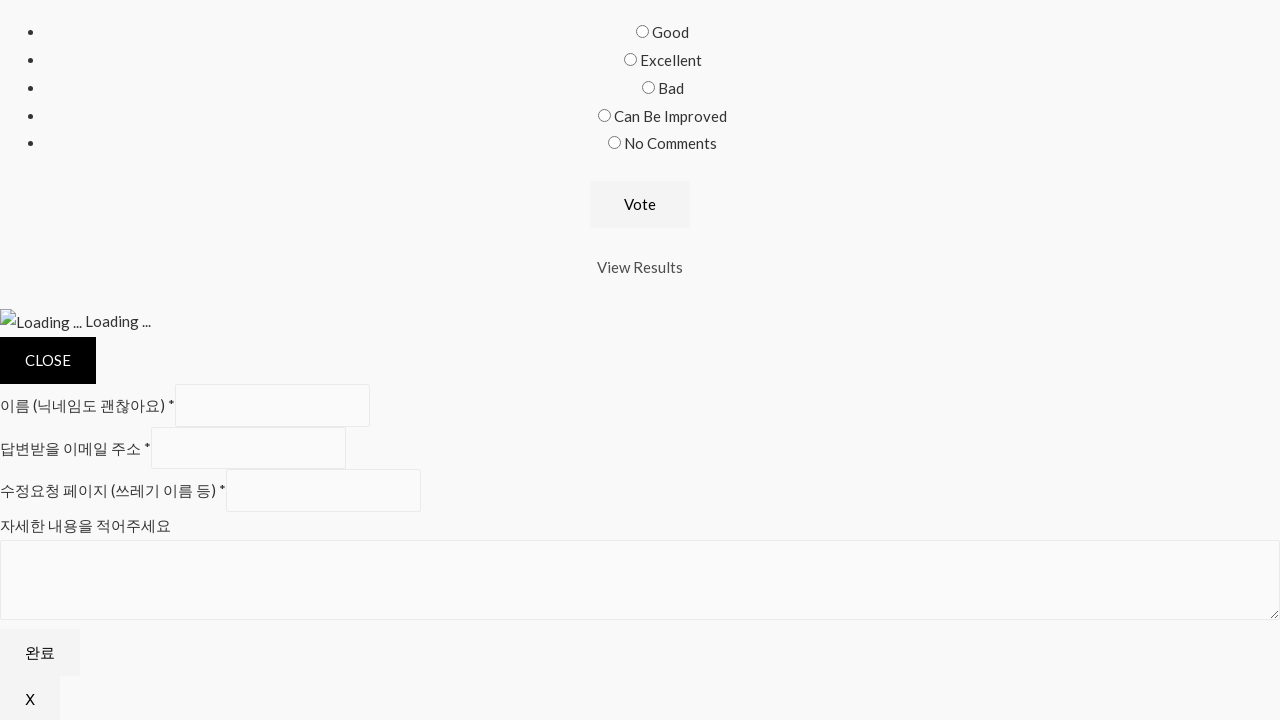

Located the 'load more' button
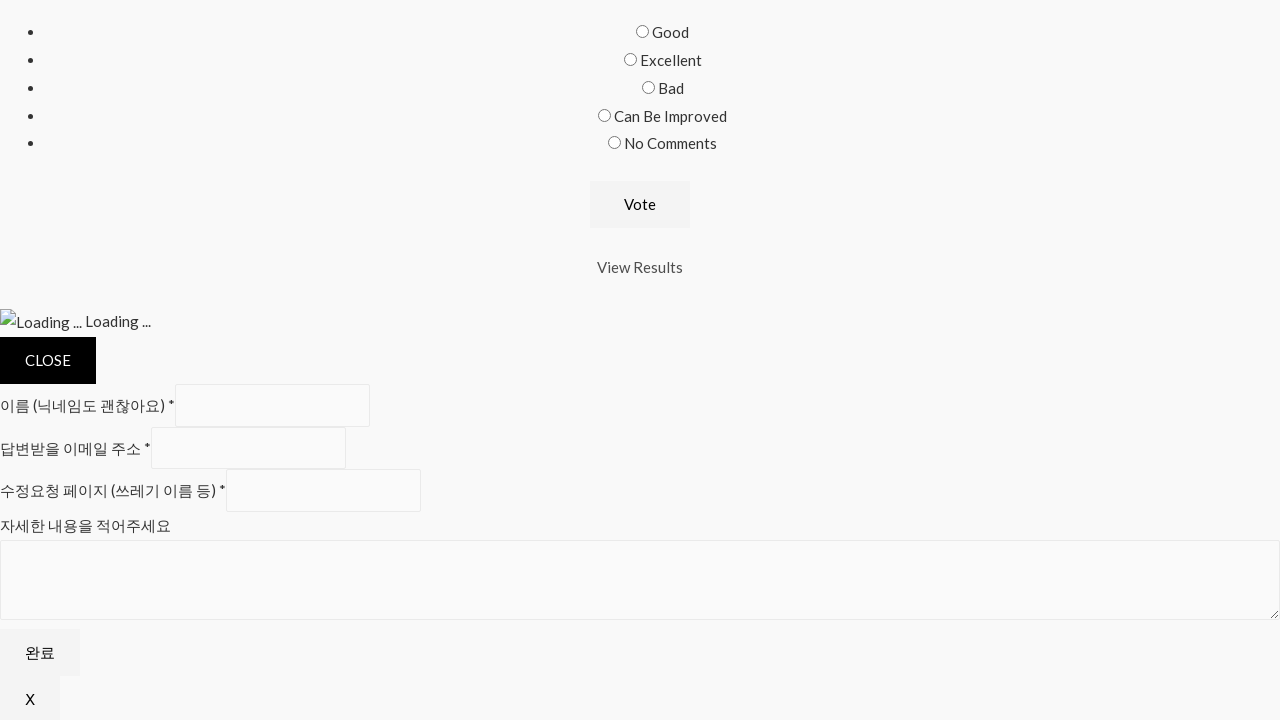

Clicked the 'load more' button to load additional content at (76, 360) on #primary > nav > span
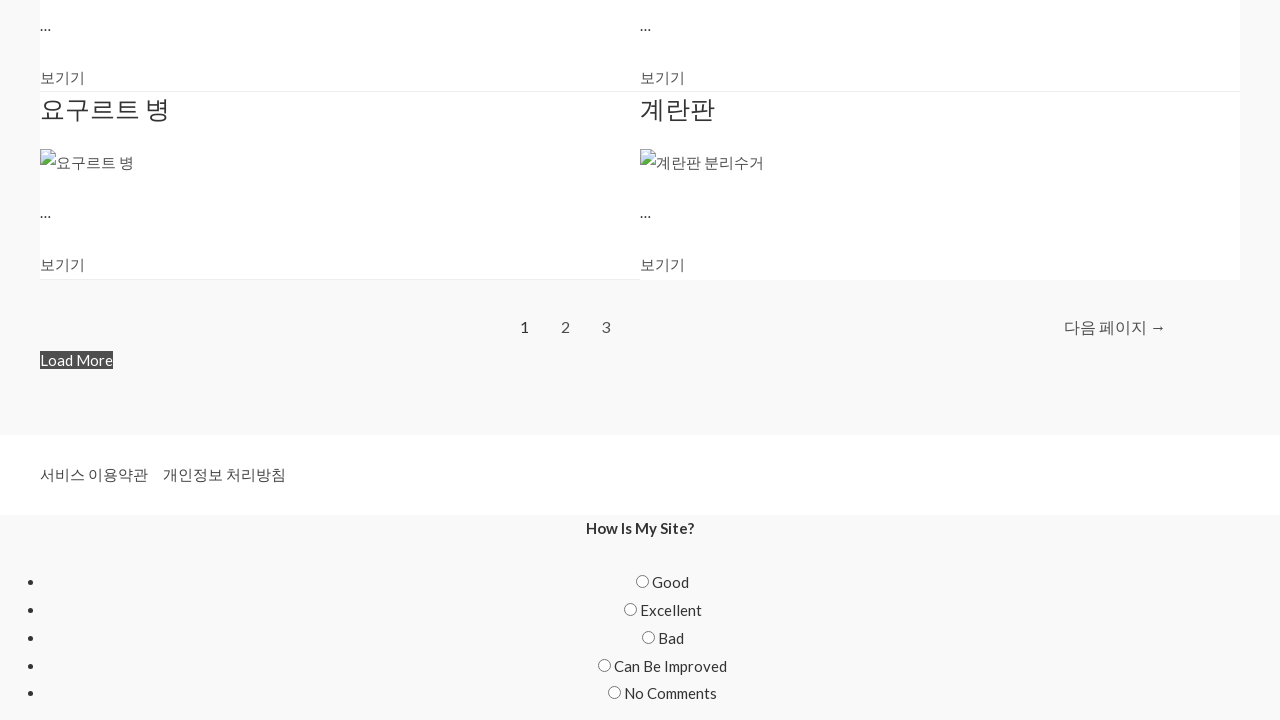

Waited 3 seconds for new content to load
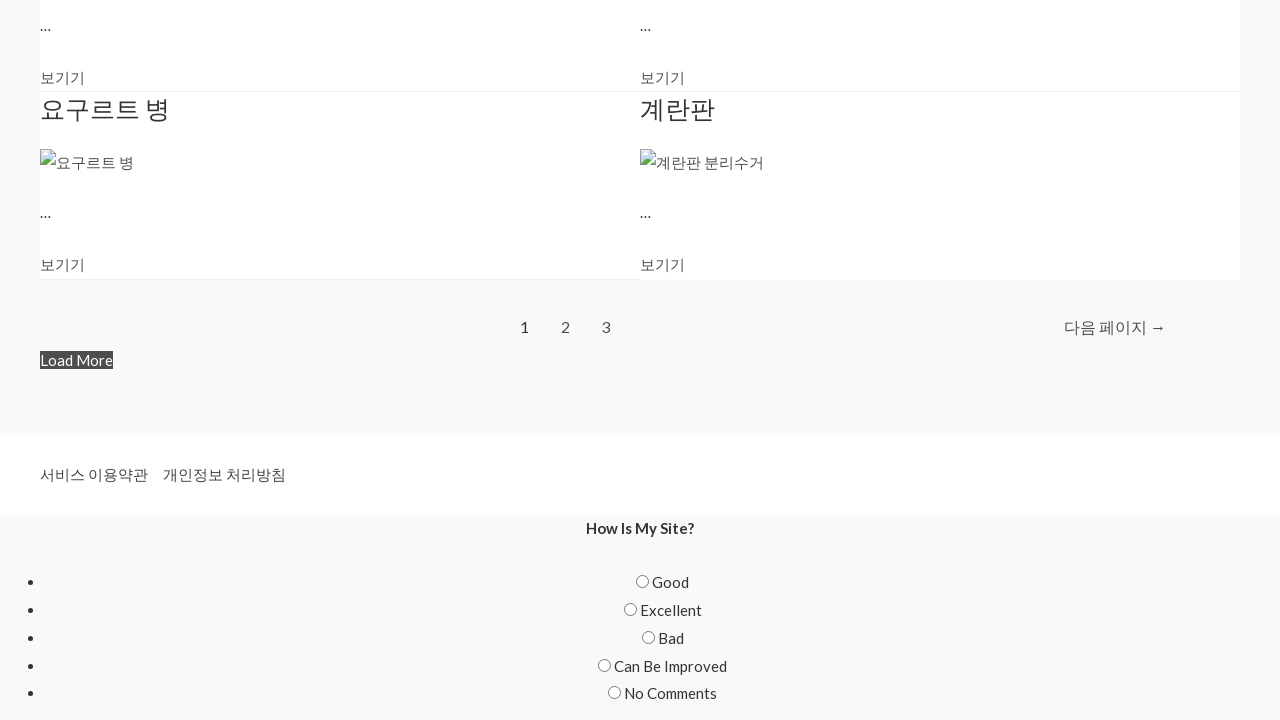

Located the 'load more' button
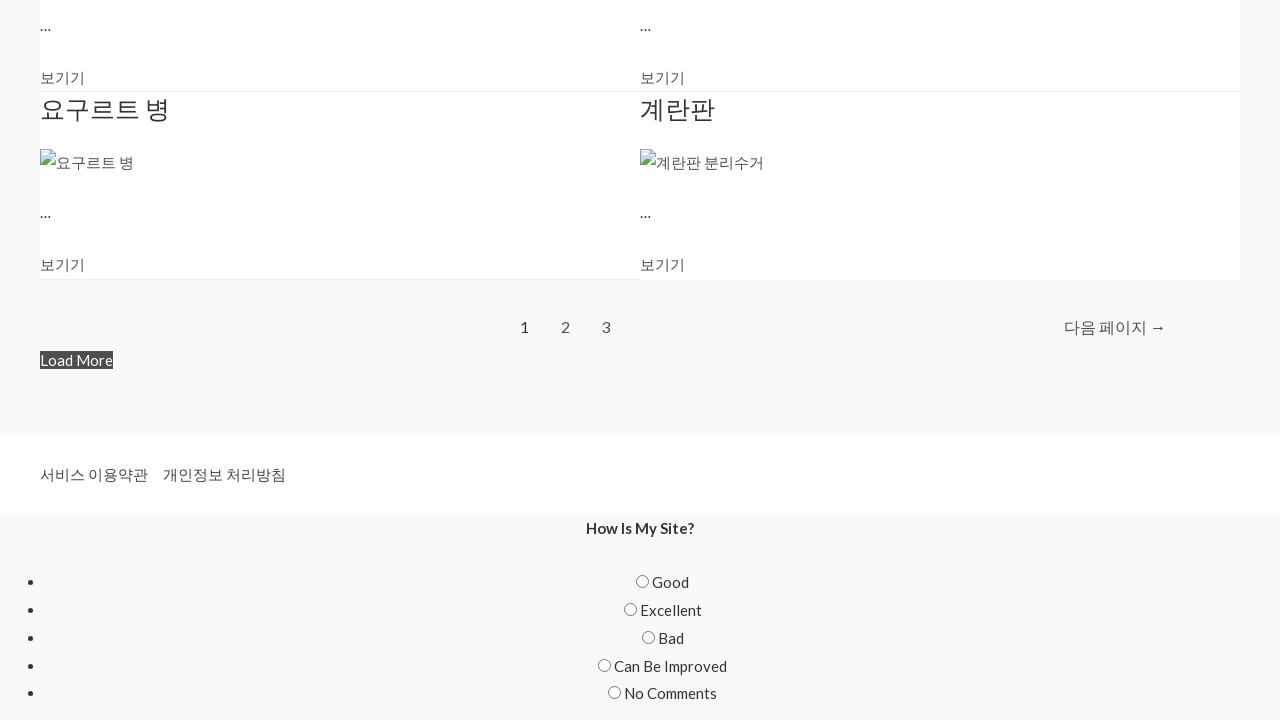

Clicked the 'load more' button to load additional content at (76, 360) on #primary > nav > span
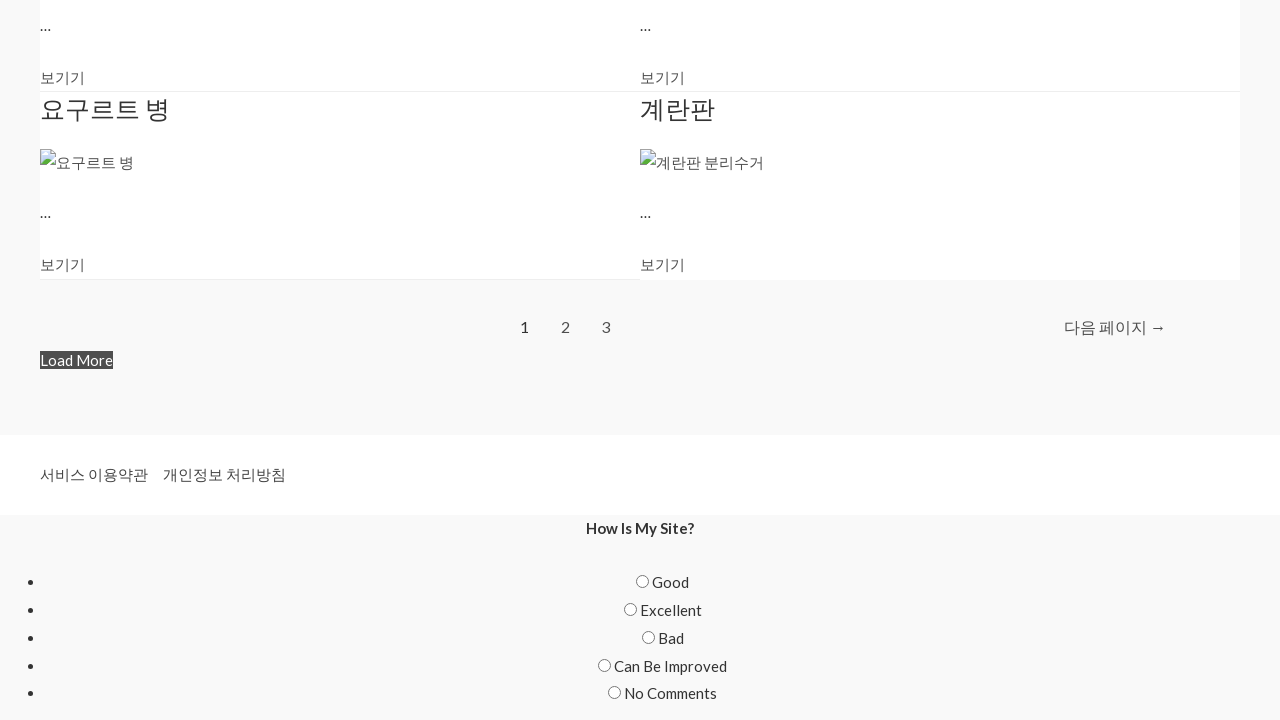

Waited 3 seconds for new content to load
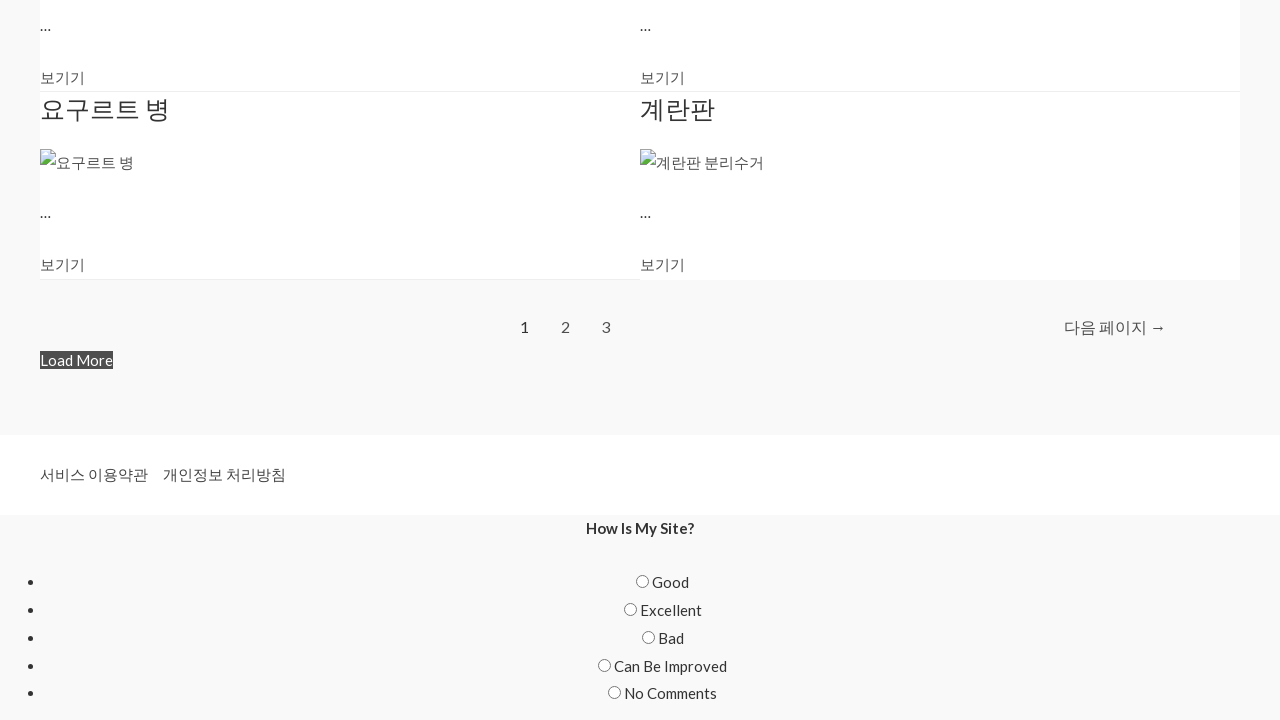

Located the 'load more' button
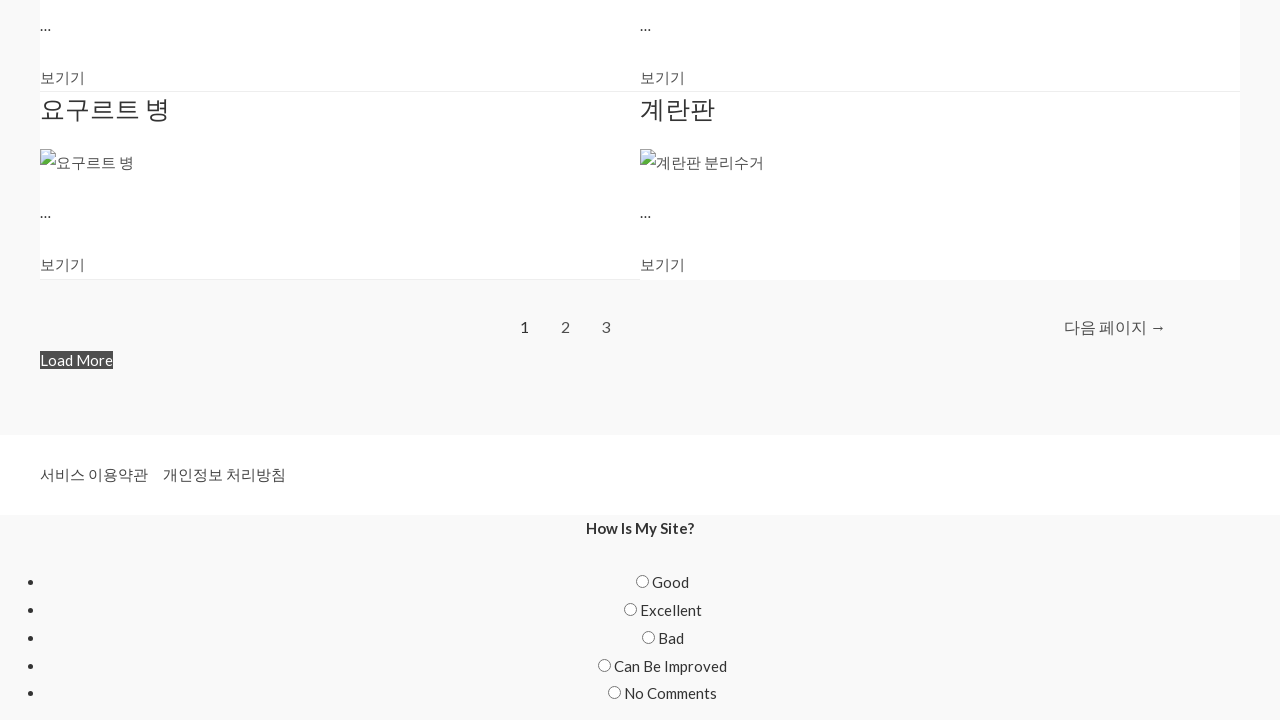

Clicked the 'load more' button to load additional content at (76, 360) on #primary > nav > span
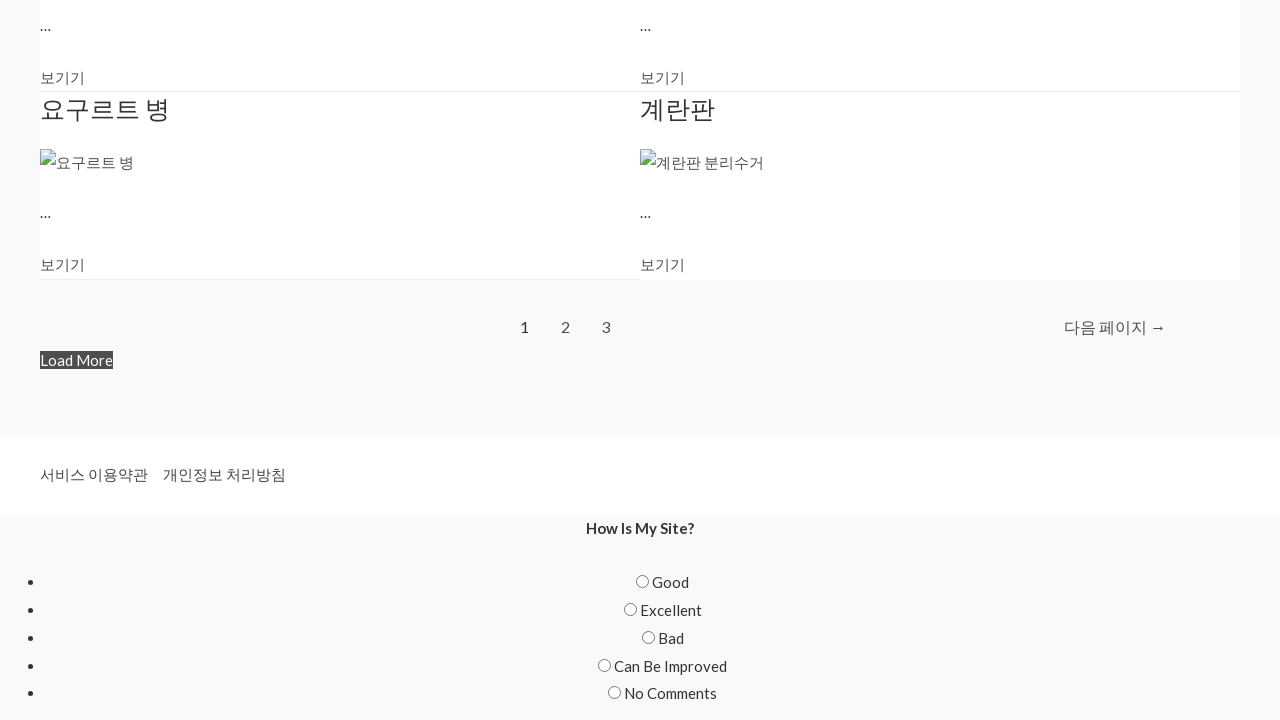

Waited 3 seconds for new content to load
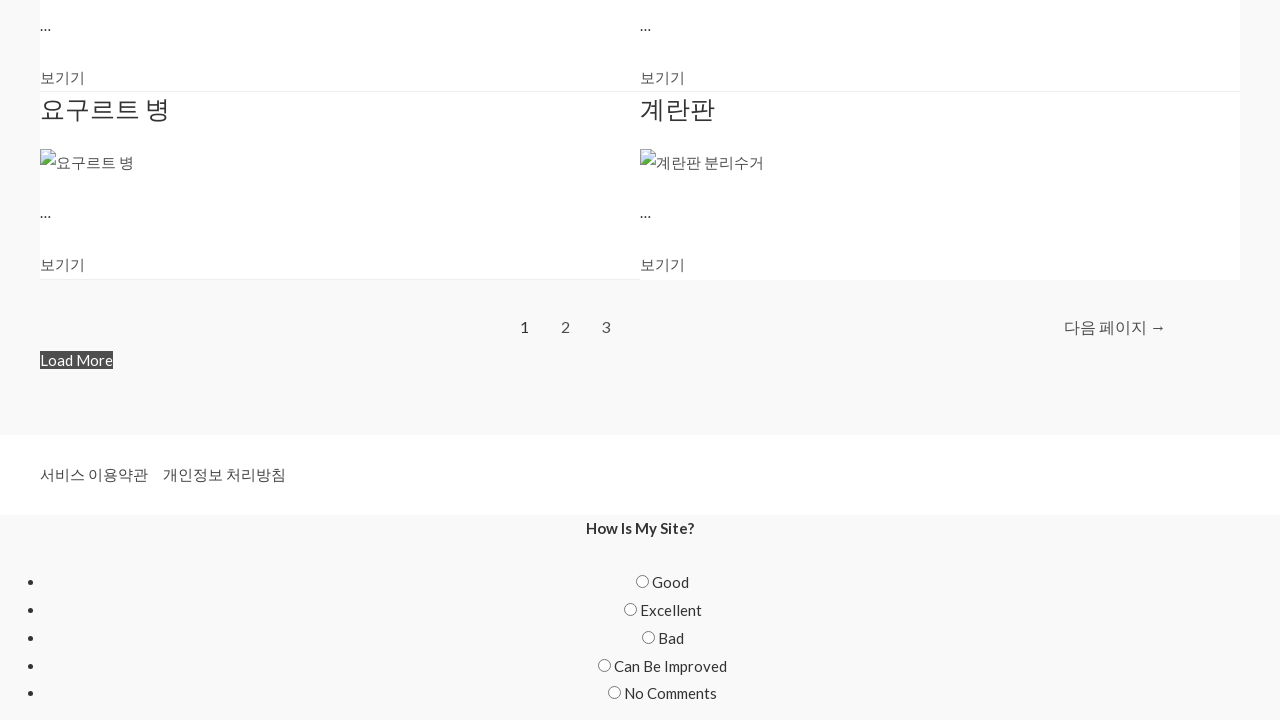

Located the 'load more' button
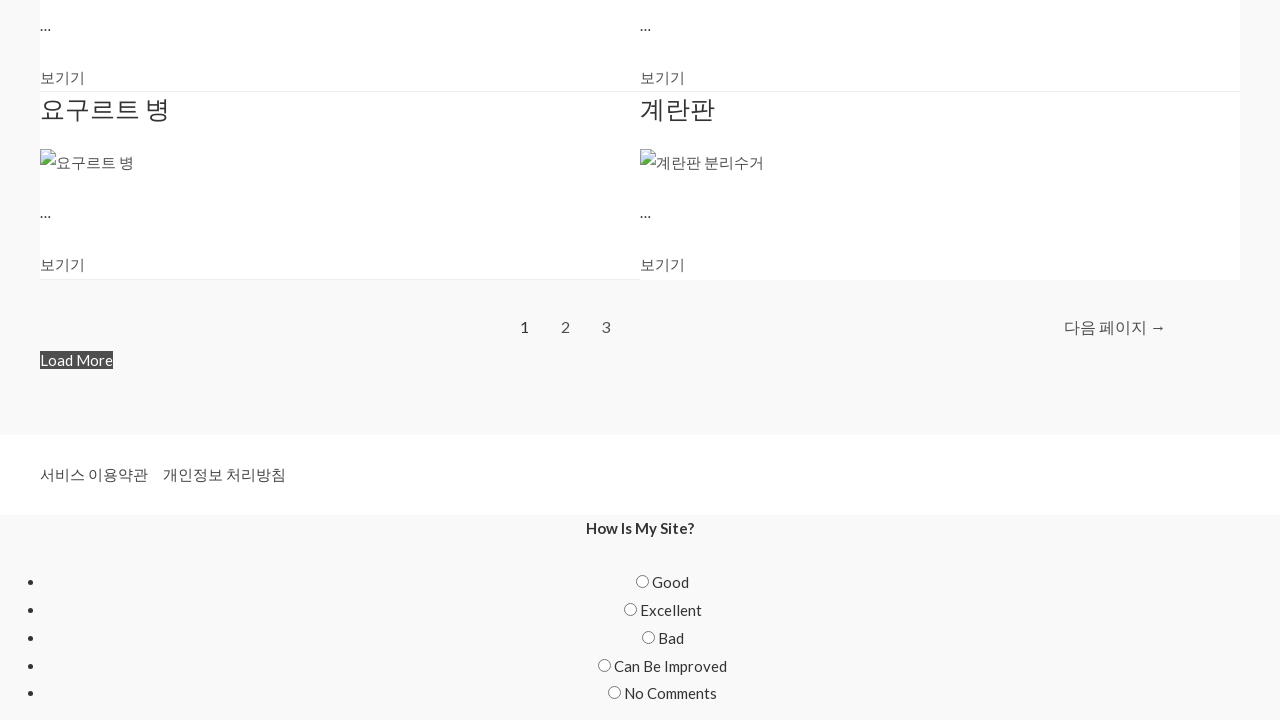

Clicked the 'load more' button to load additional content at (76, 360) on #primary > nav > span
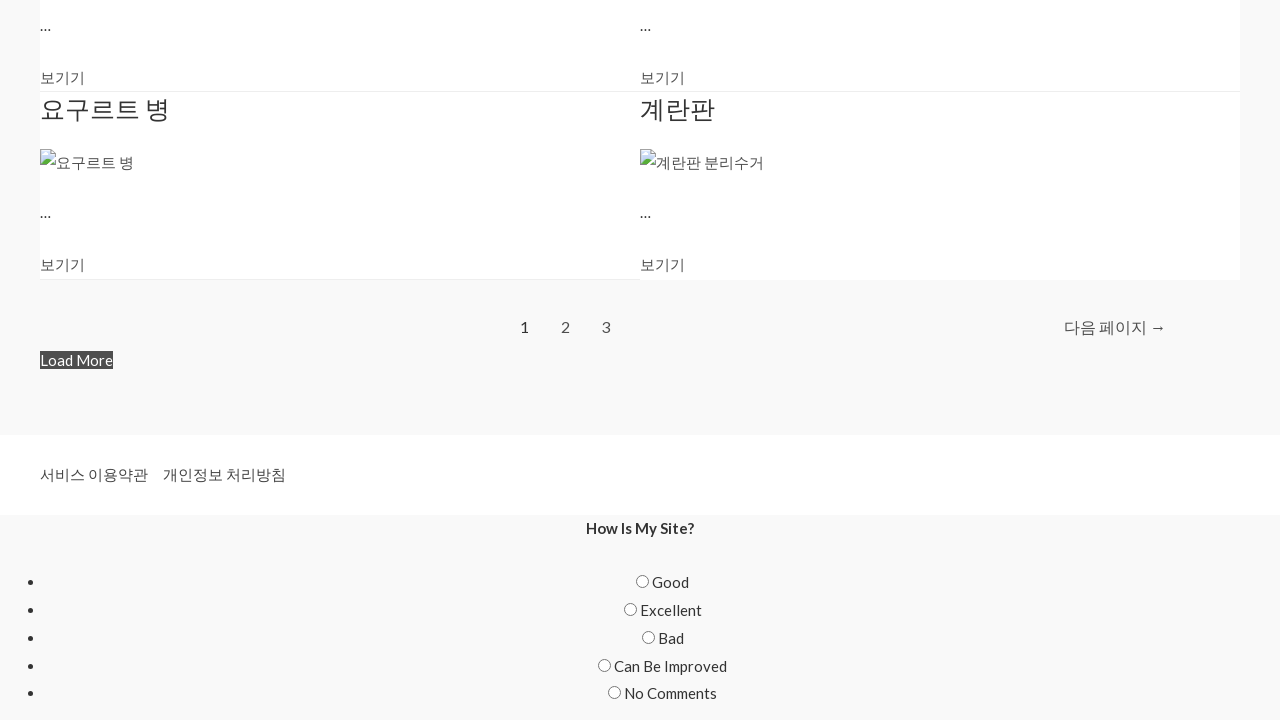

Waited 3 seconds for new content to load
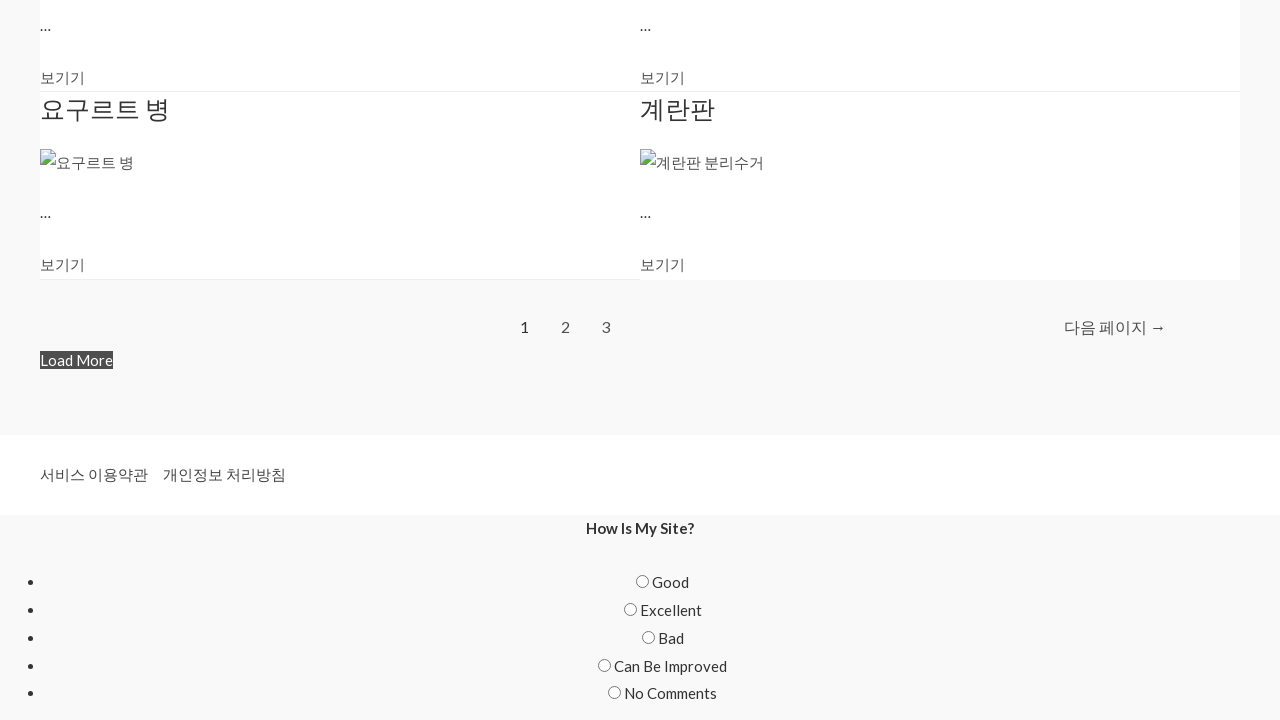

Located the 'load more' button
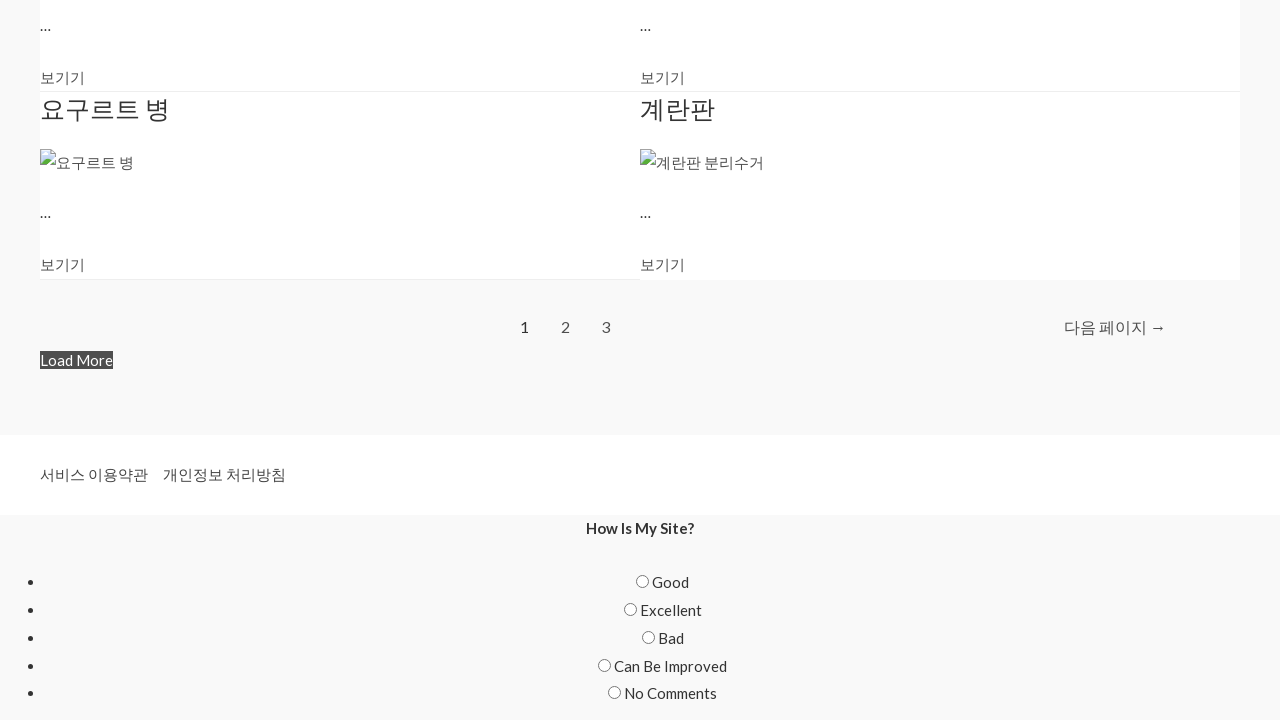

Clicked the 'load more' button to load additional content at (76, 360) on #primary > nav > span
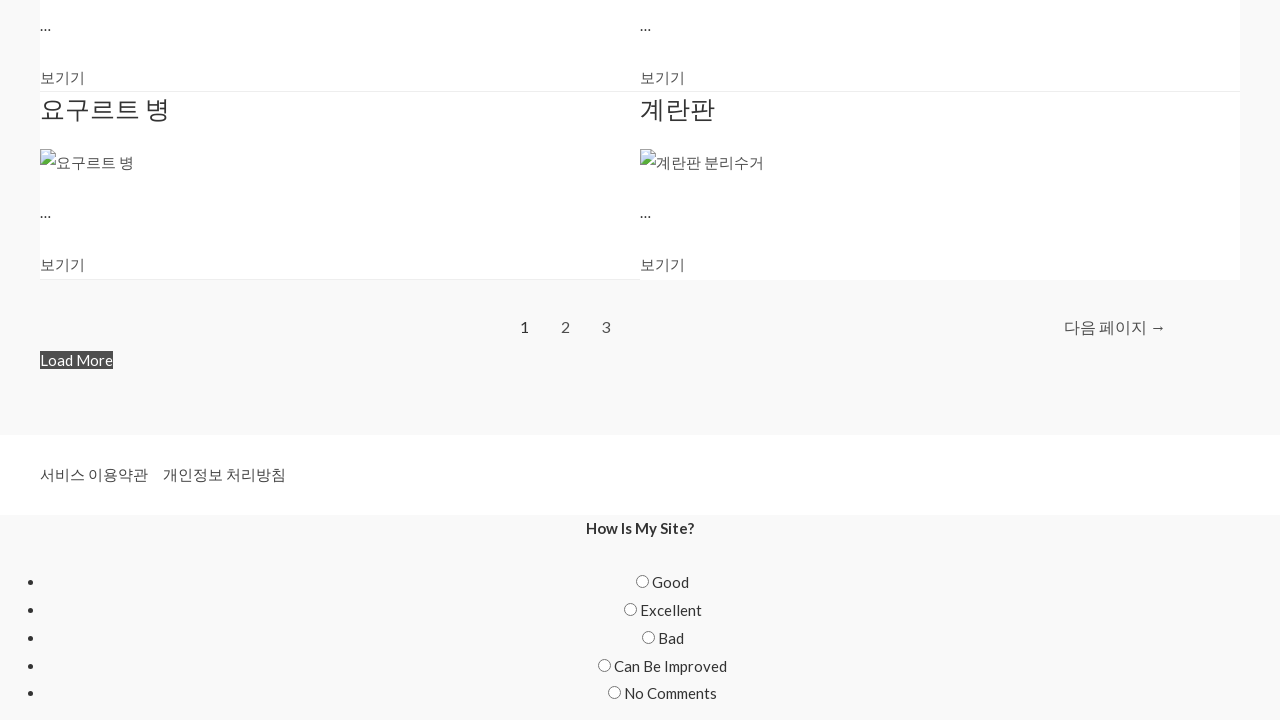

Waited 3 seconds for new content to load
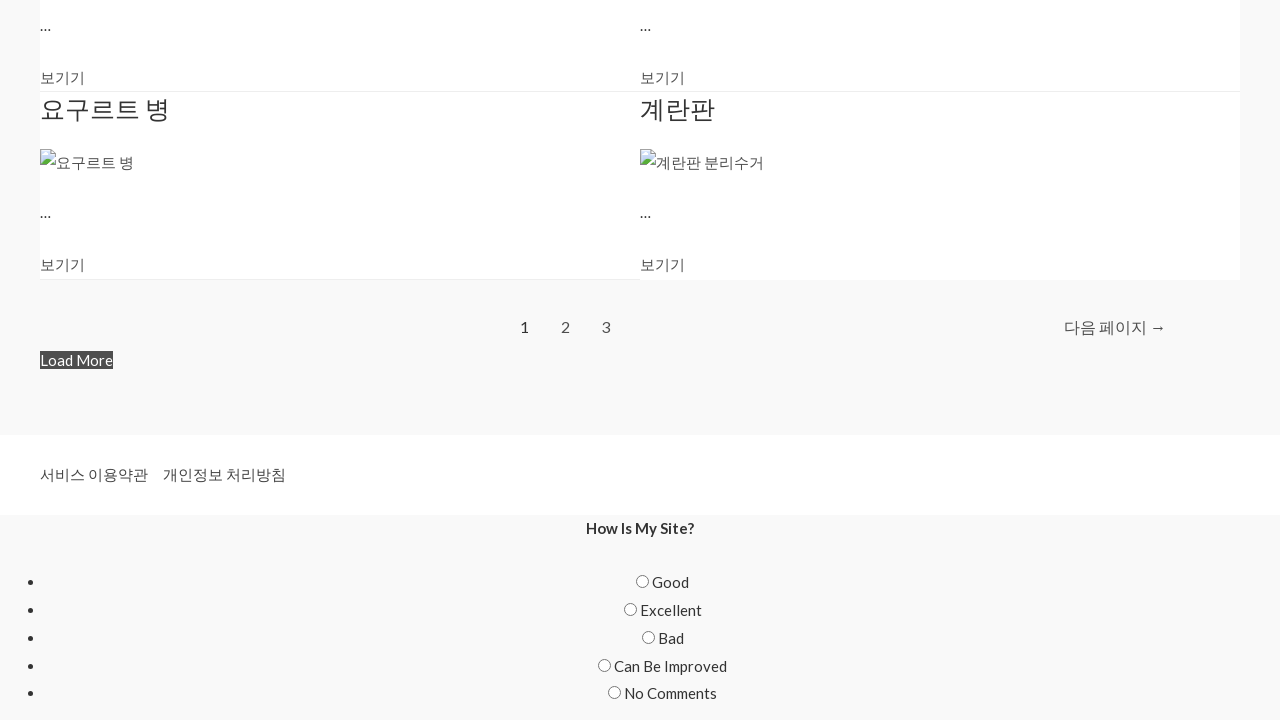

Located the 'load more' button
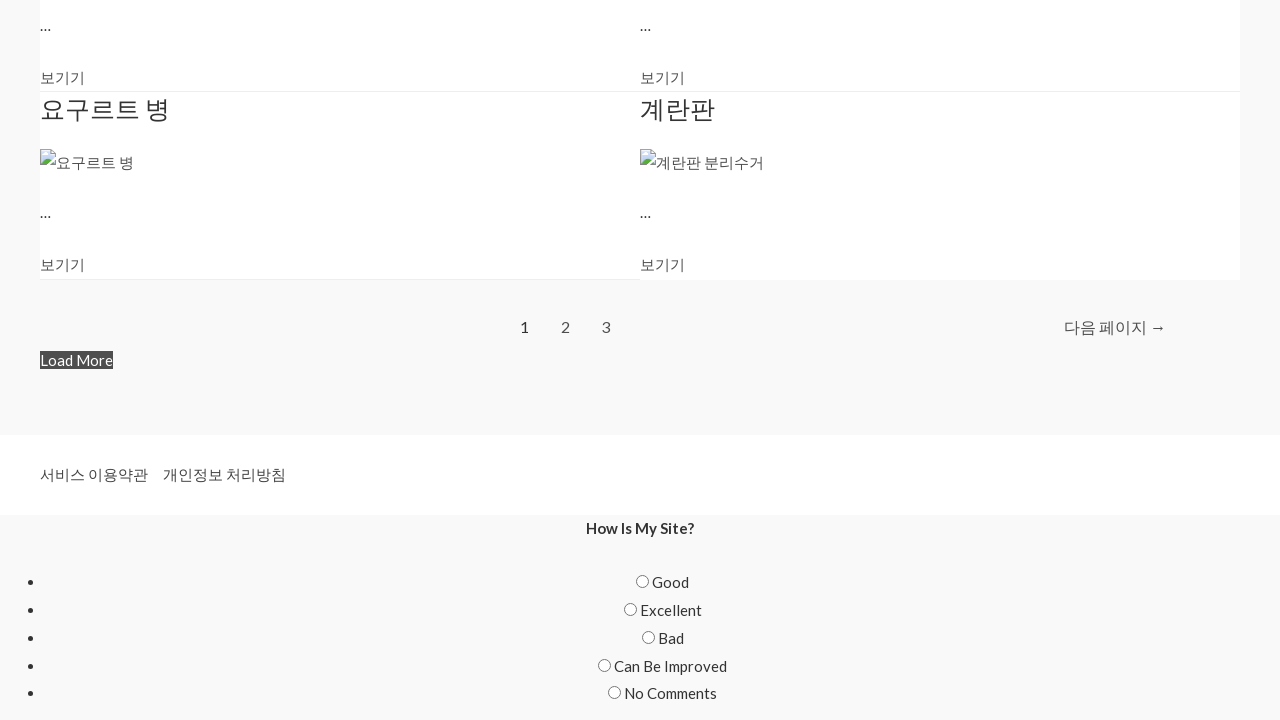

Clicked the 'load more' button to load additional content at (76, 360) on #primary > nav > span
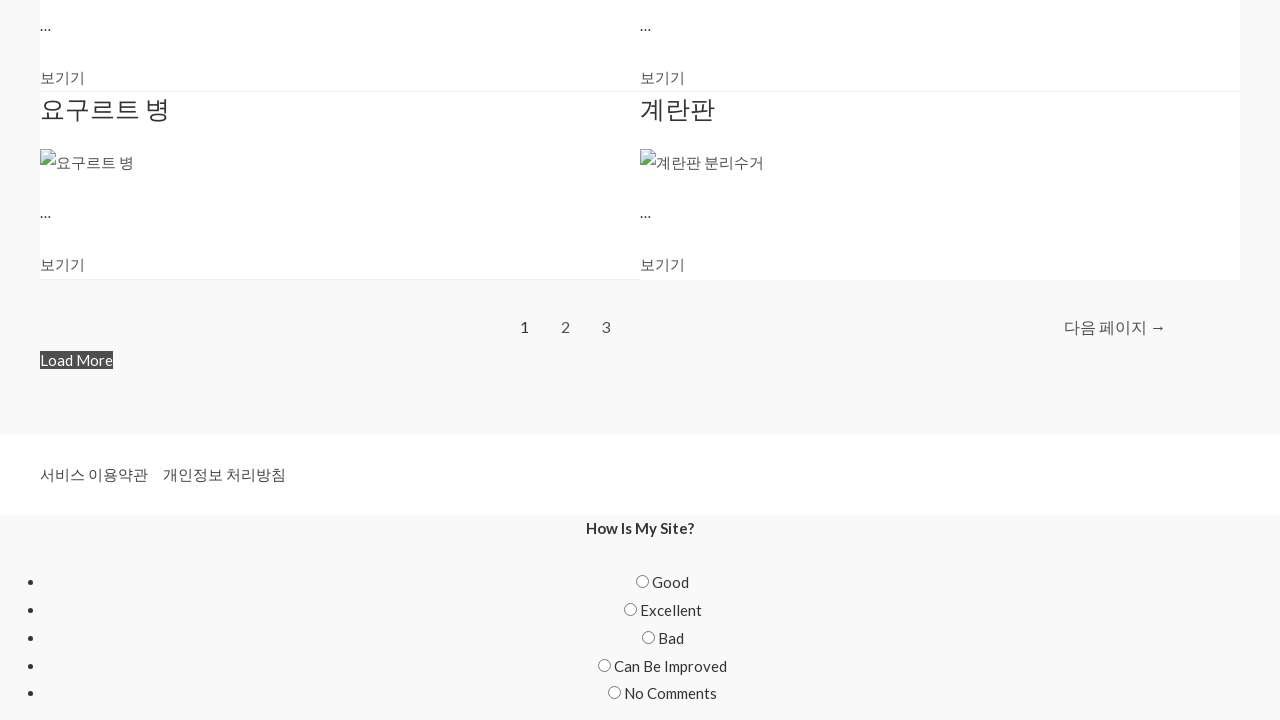

Waited 3 seconds for new content to load
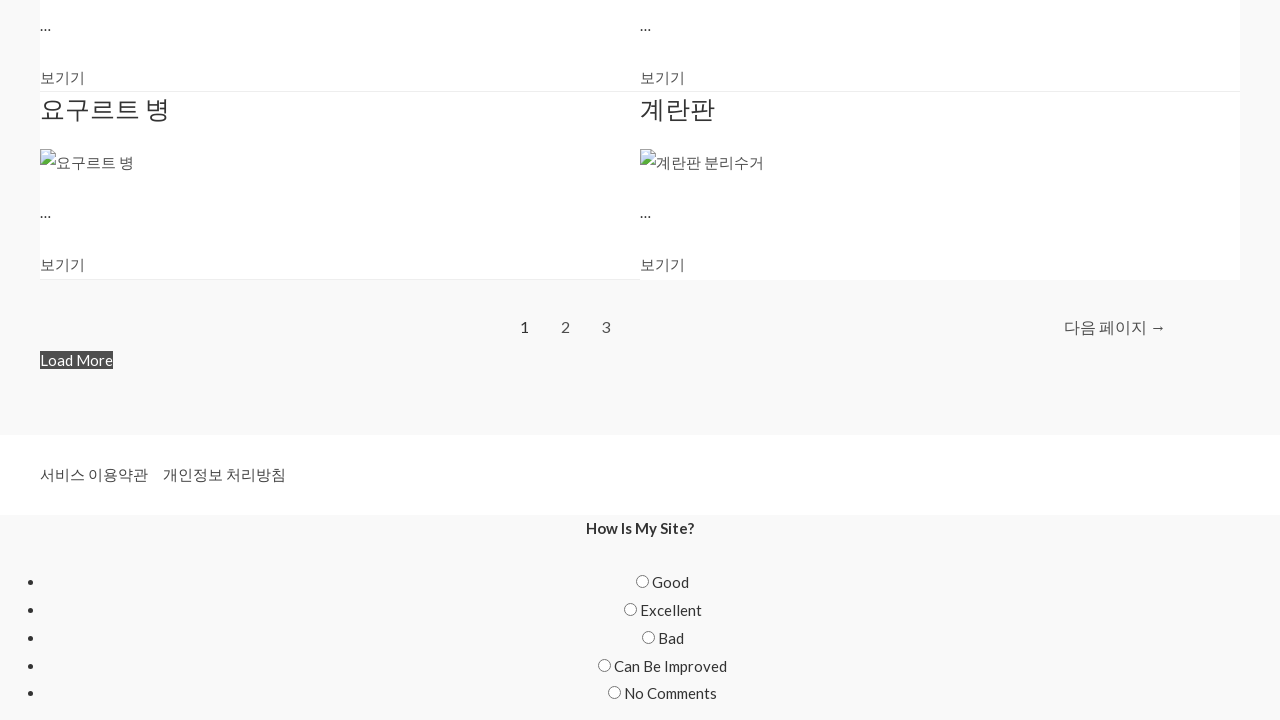

Located the 'load more' button
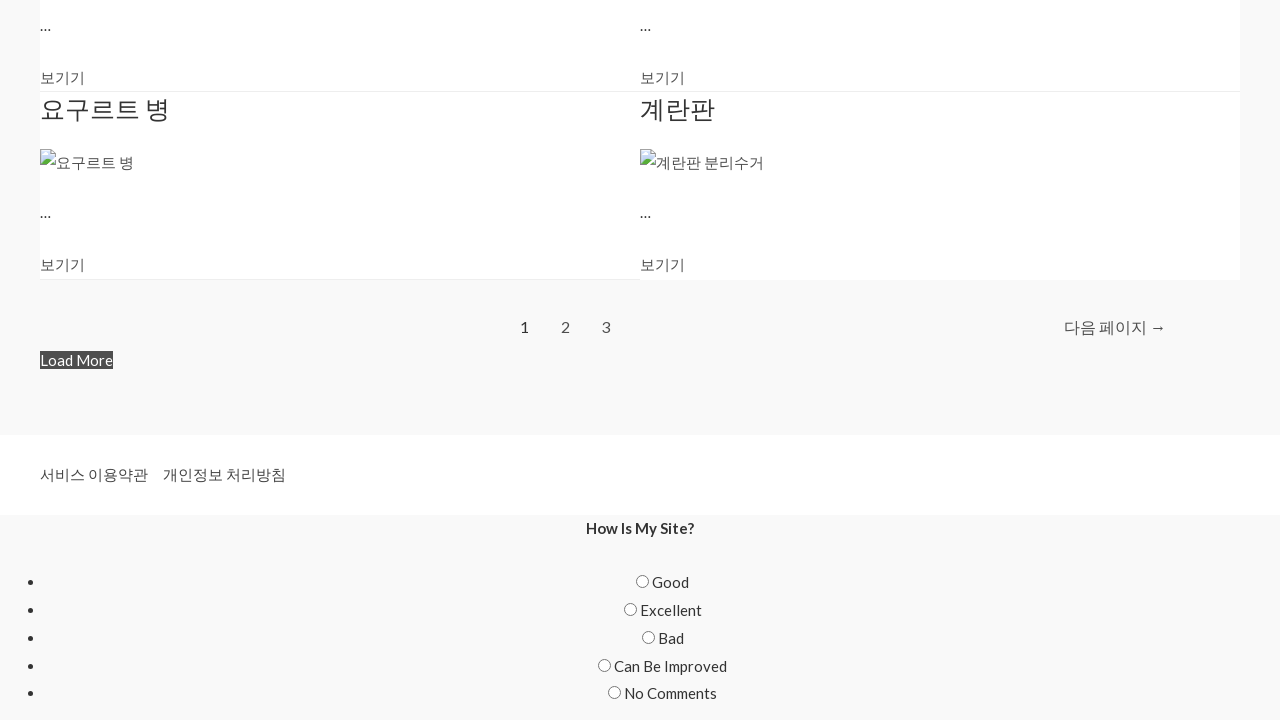

Clicked the 'load more' button to load additional content at (76, 360) on #primary > nav > span
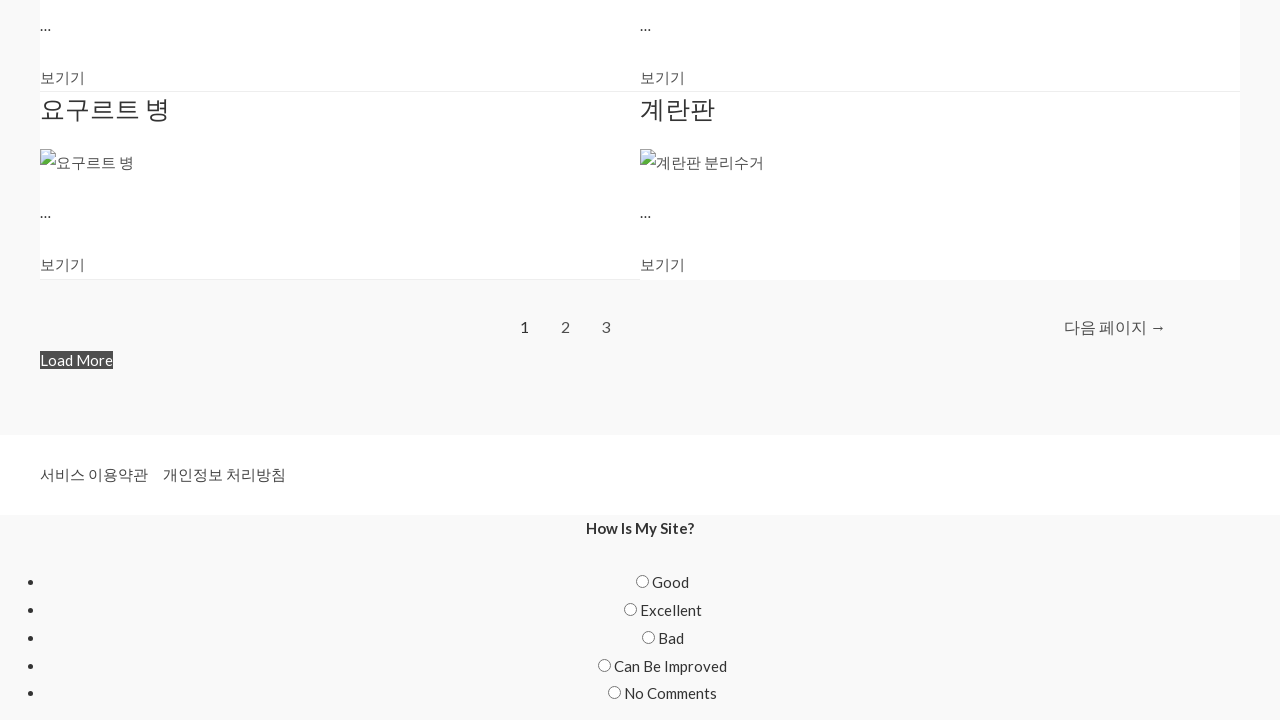

Waited 3 seconds for new content to load
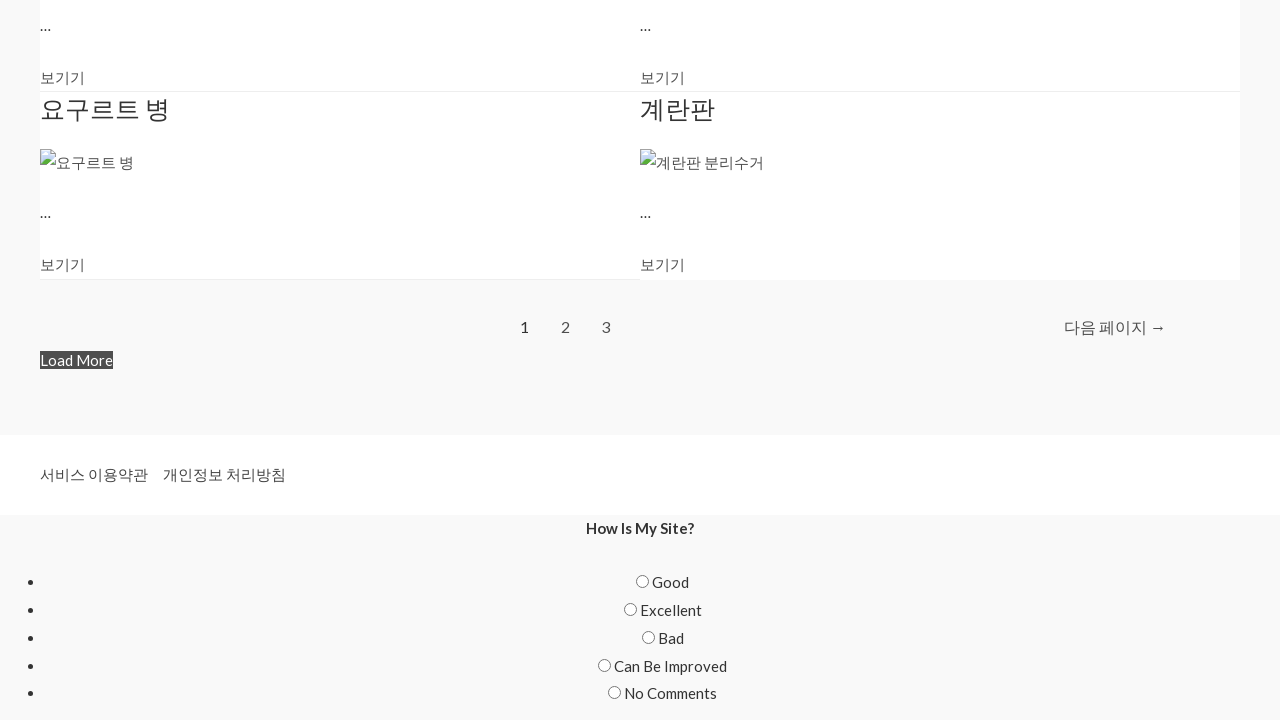

Located the 'load more' button
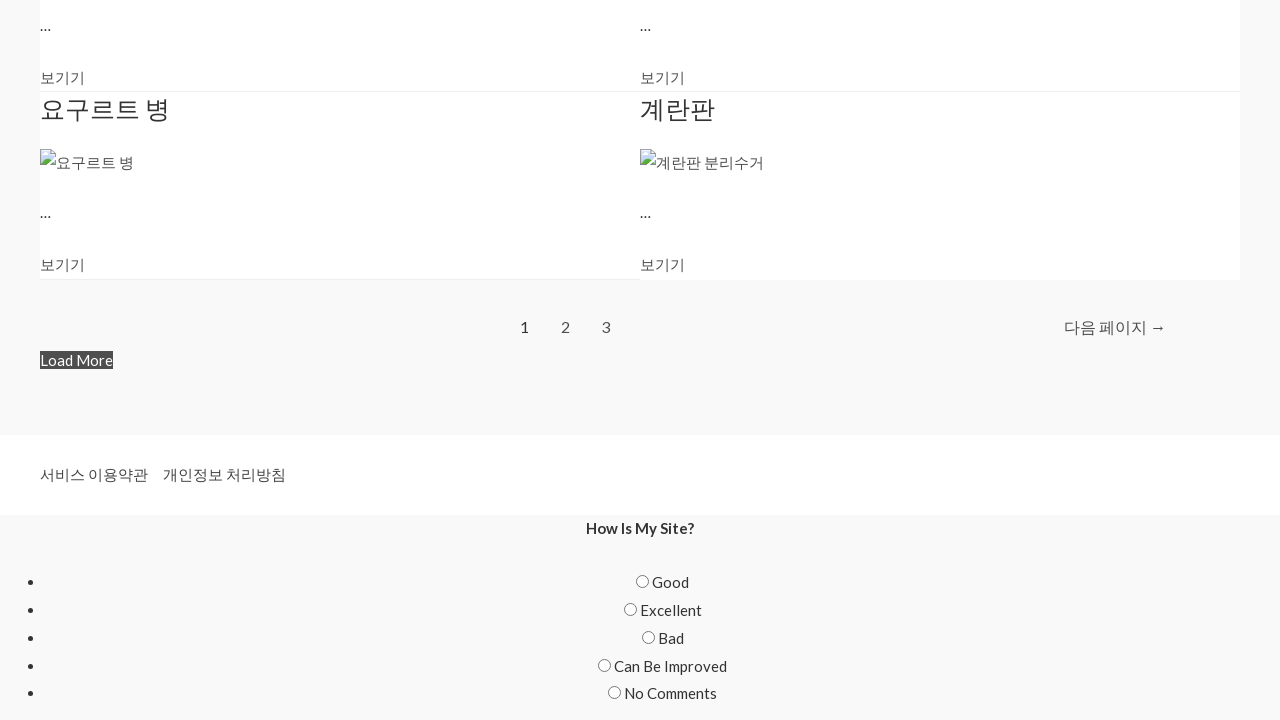

Clicked the 'load more' button to load additional content at (76, 360) on #primary > nav > span
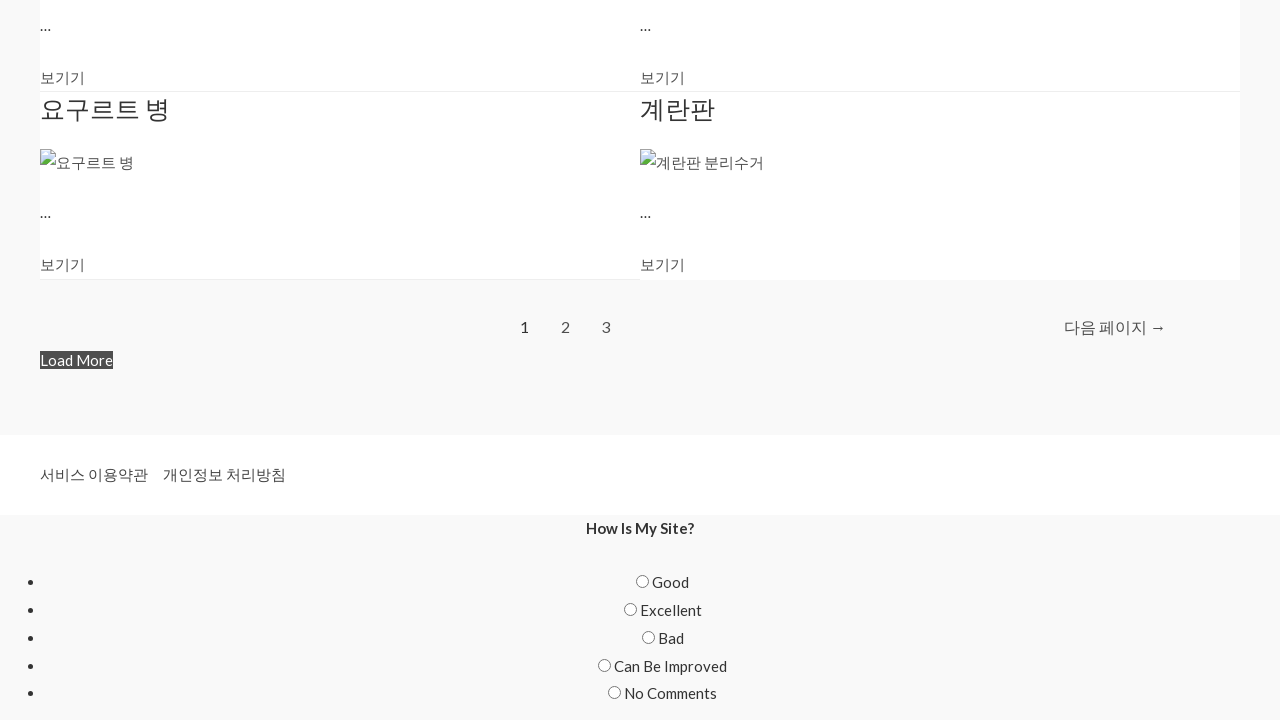

Waited 3 seconds for new content to load
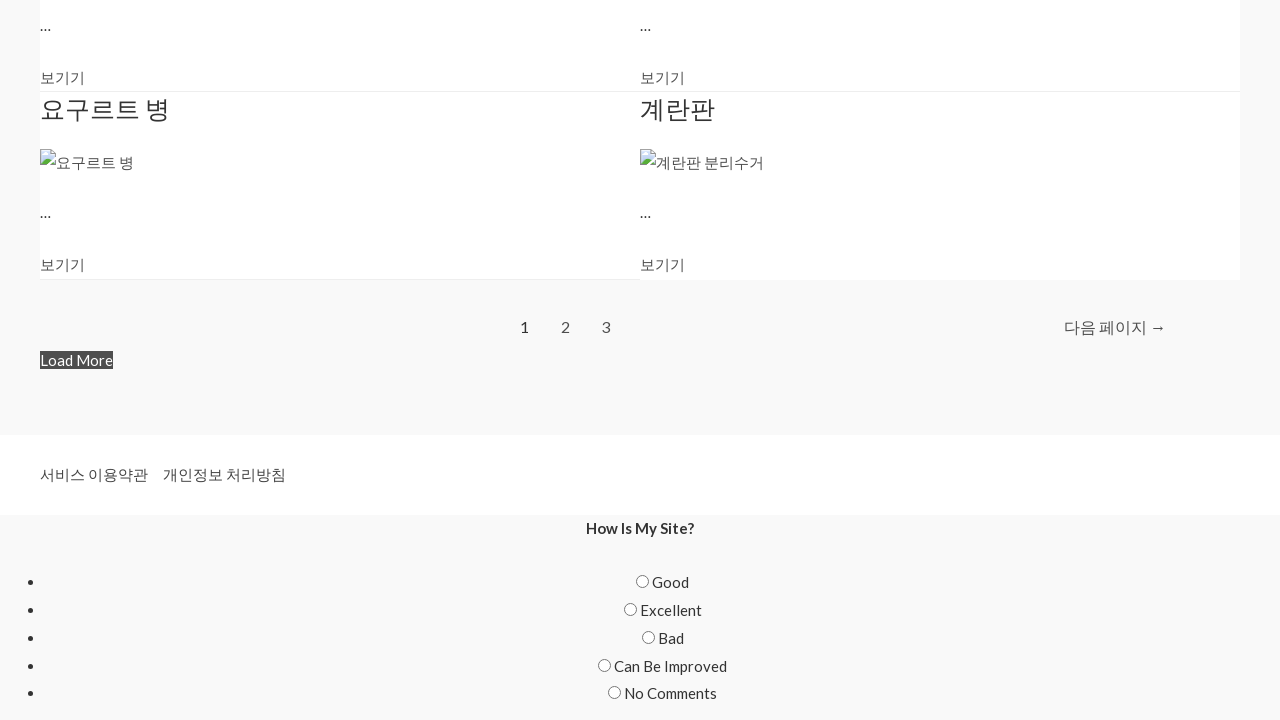

Located the 'load more' button
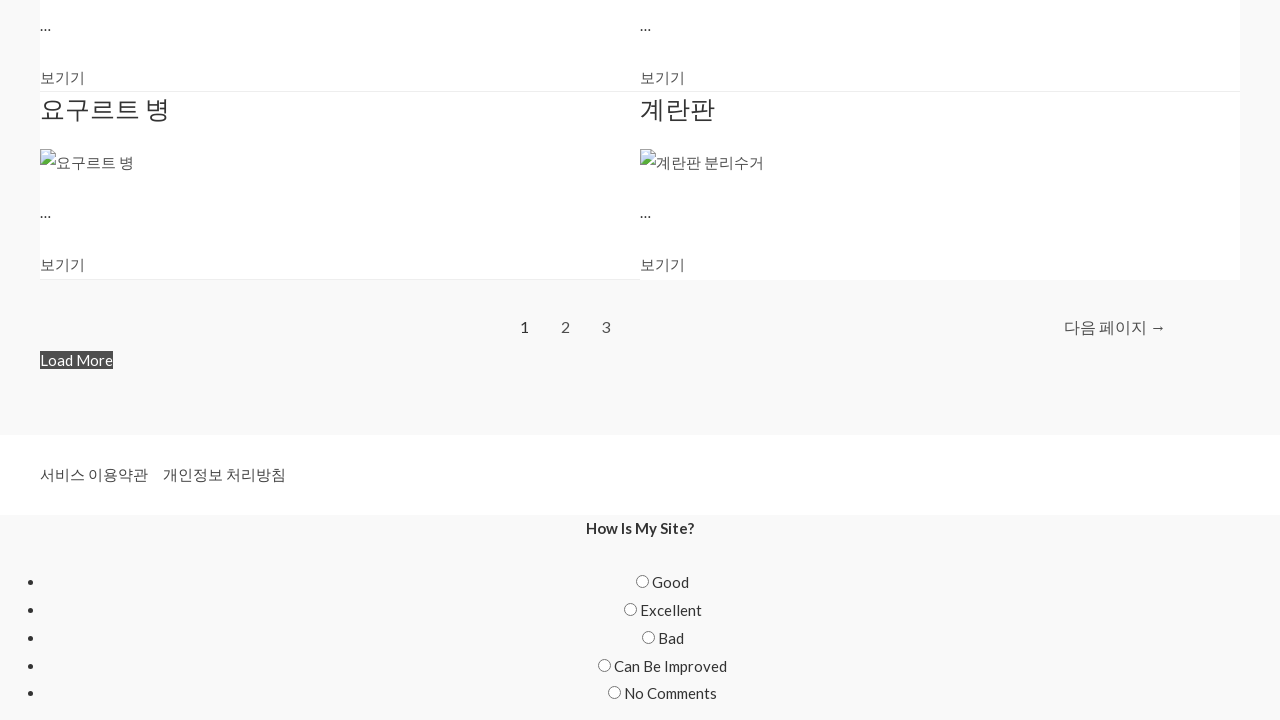

Clicked the 'load more' button to load additional content at (76, 360) on #primary > nav > span
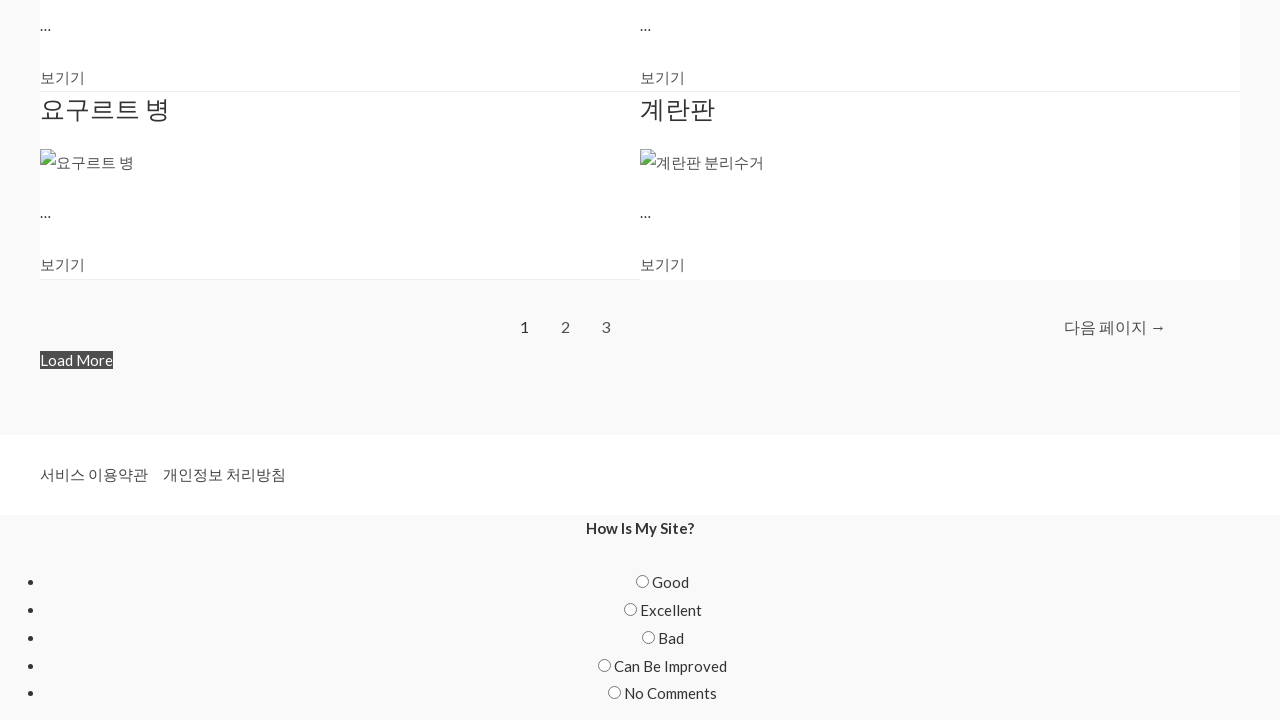

Waited 3 seconds for new content to load
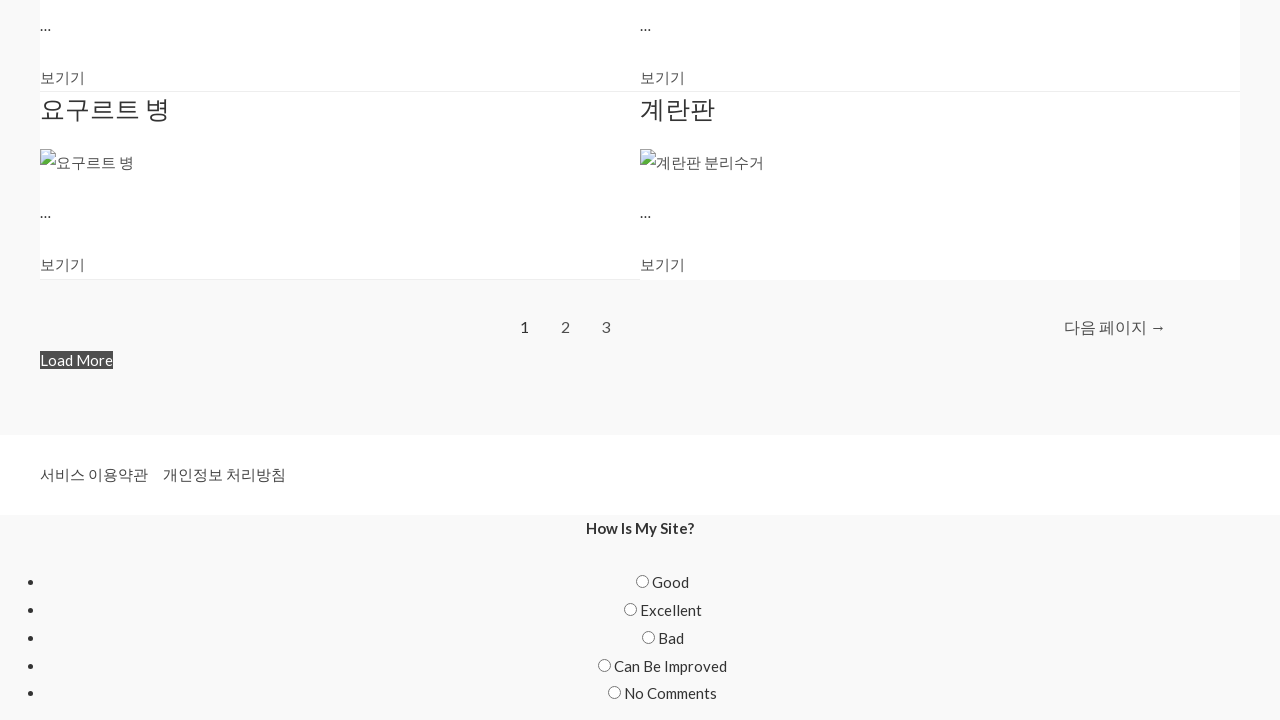

Located the 'load more' button
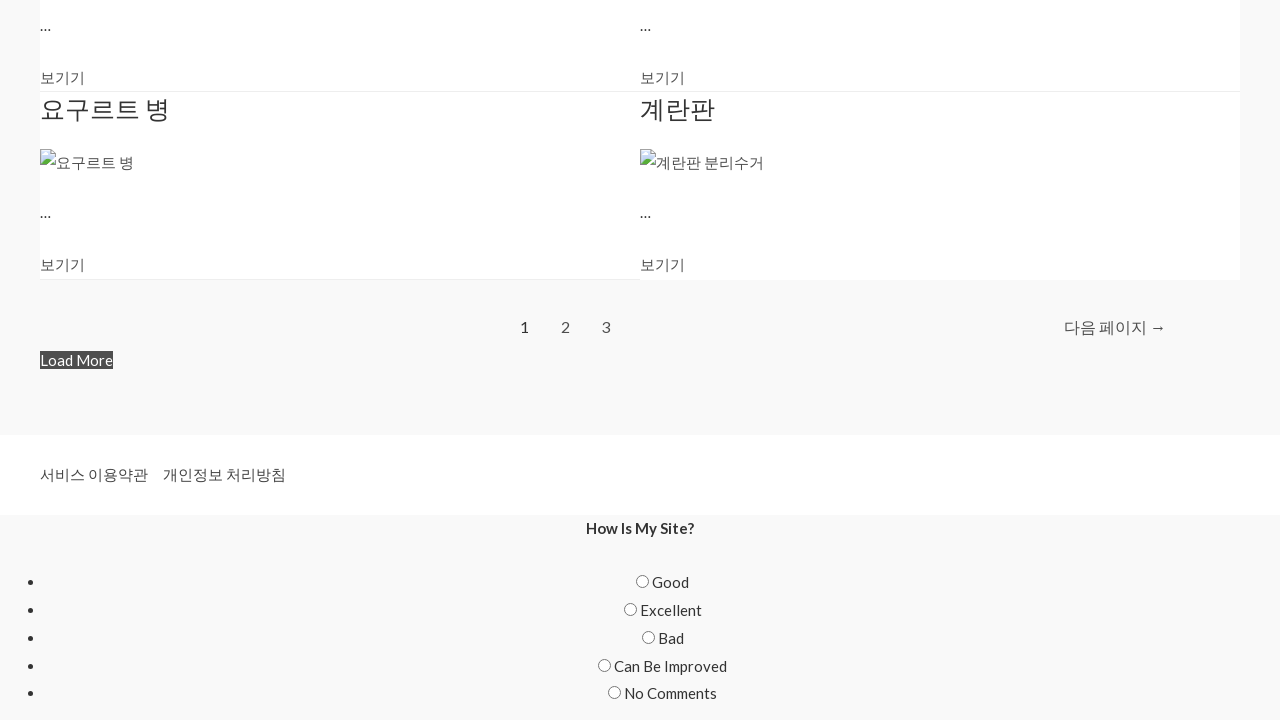

Clicked the 'load more' button to load additional content at (76, 360) on #primary > nav > span
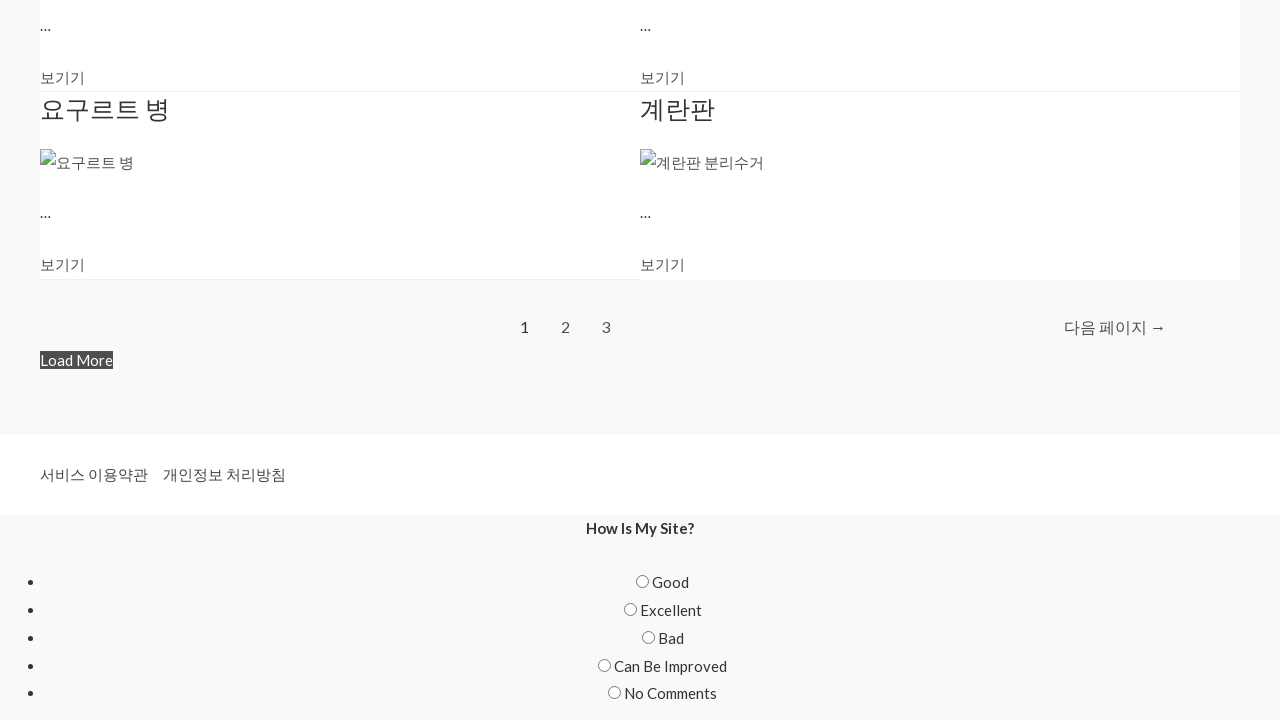

Waited 3 seconds for new content to load
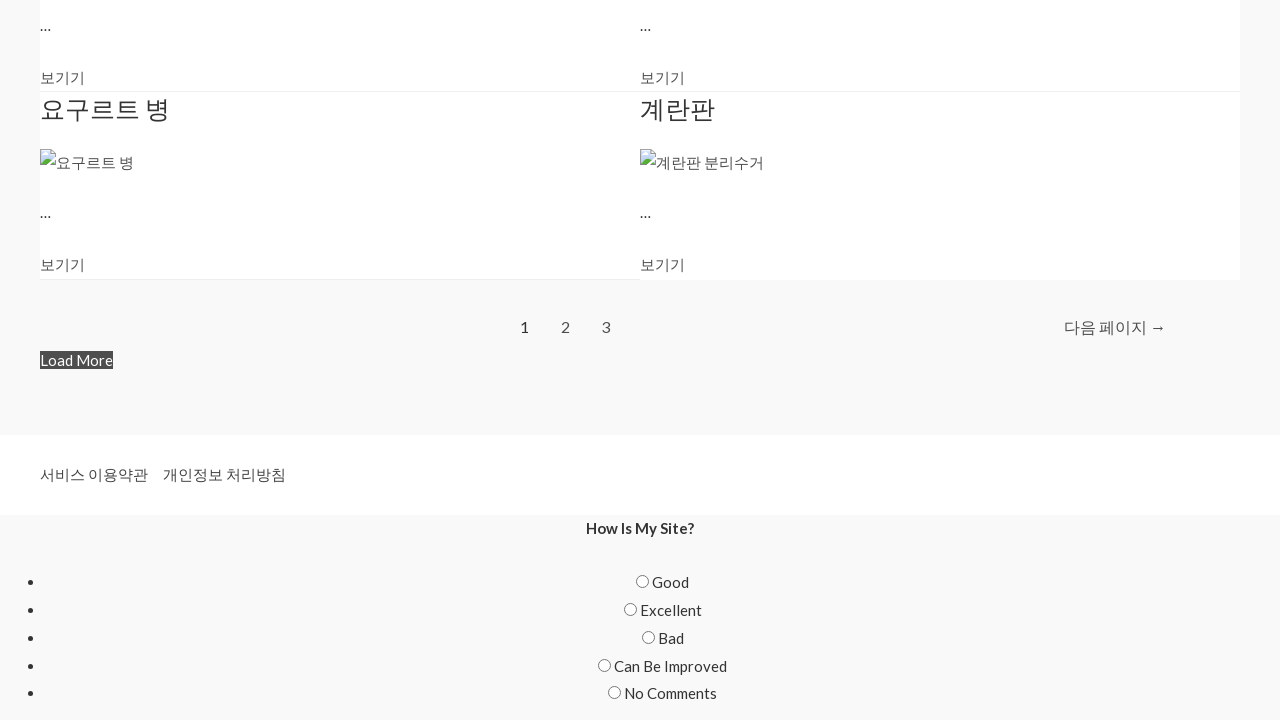

Verified that entry titles are present on the page
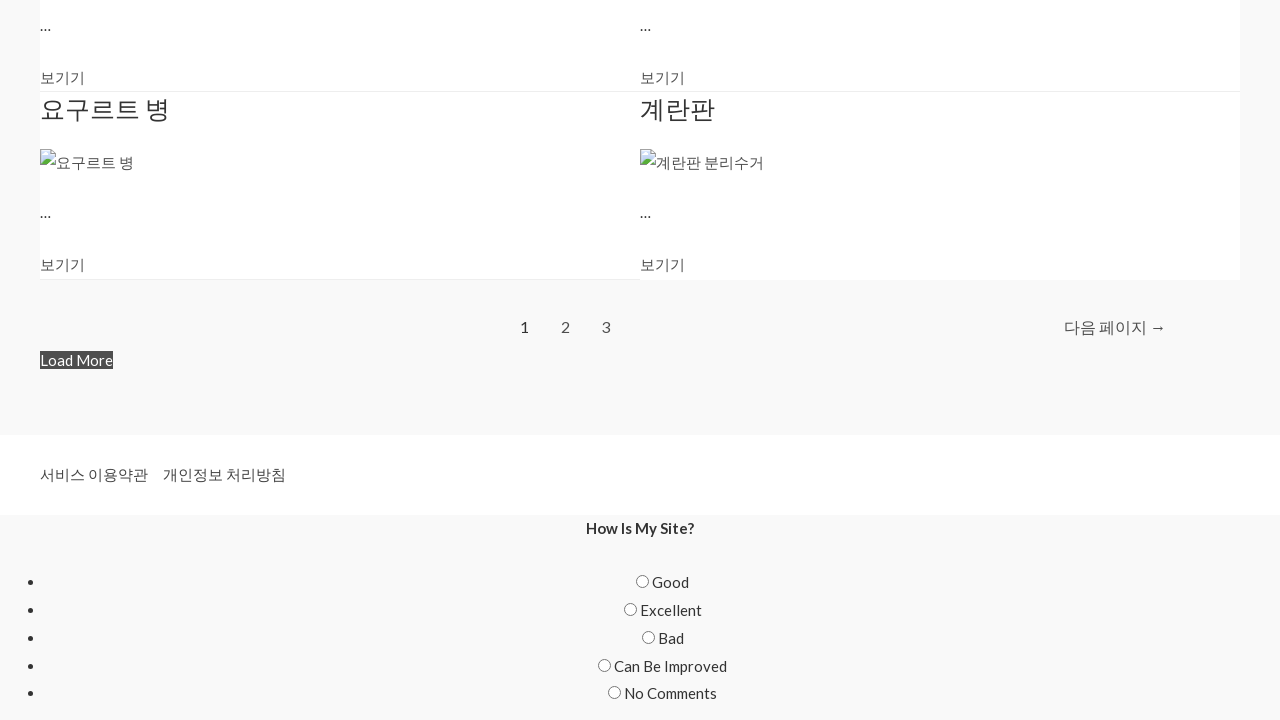

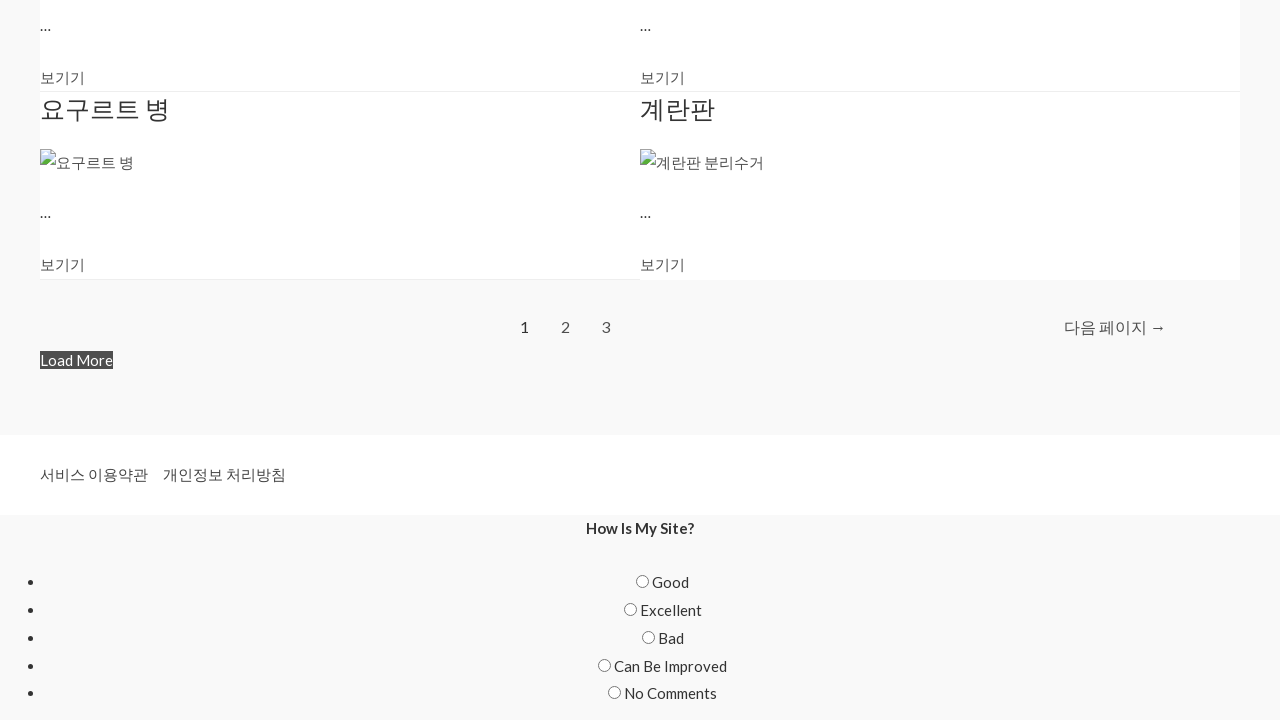